Tests the player search functionality by searching for a player name "technoblade" and verifying navigation to the player profile page

Starting URL: https://sky.coflnet.com/

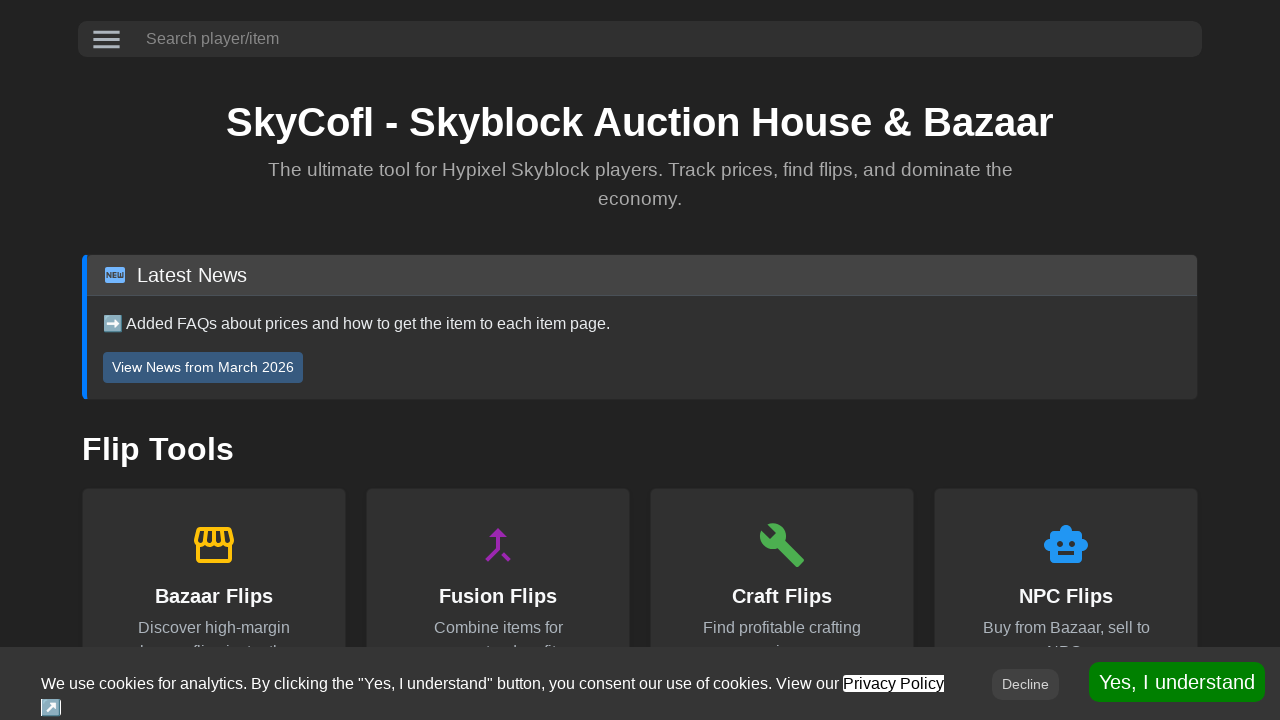

Clicked on the search player/item input field at (668, 39) on internal:attr=[placeholder="Search player/item"i]
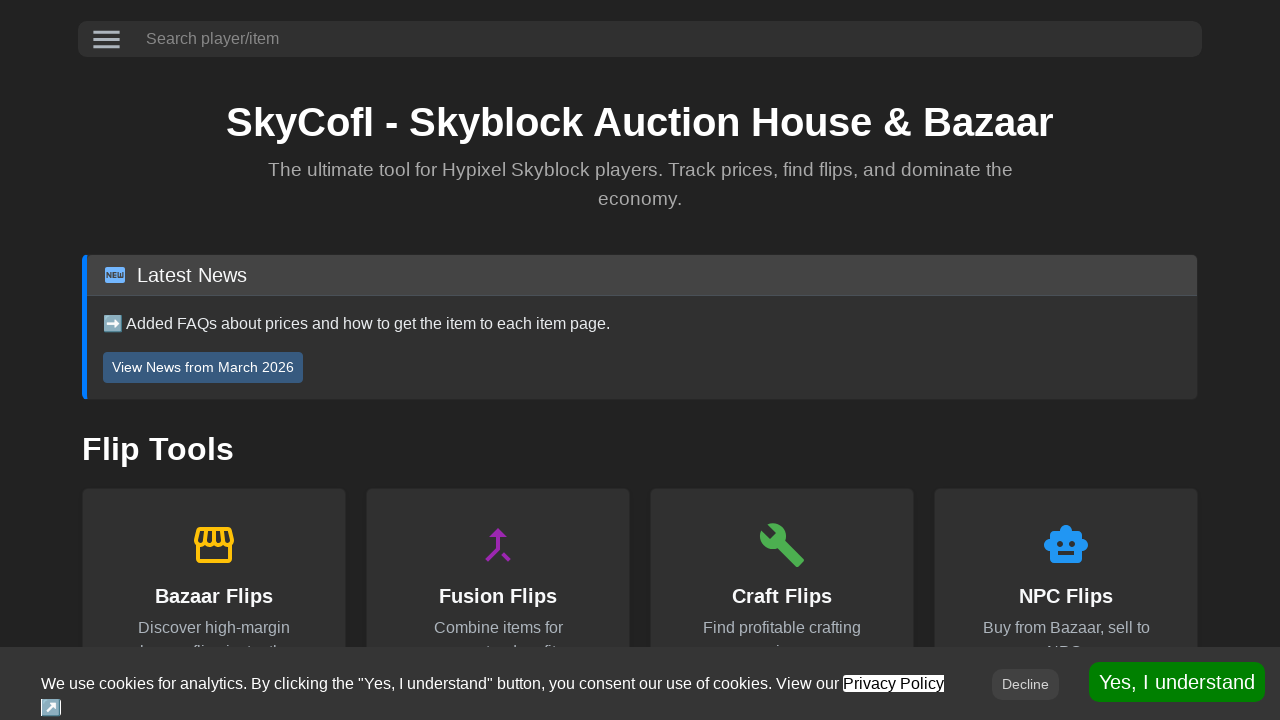

Filled search field with player name 'technoblade' on internal:attr=[placeholder="Search player/item"i]
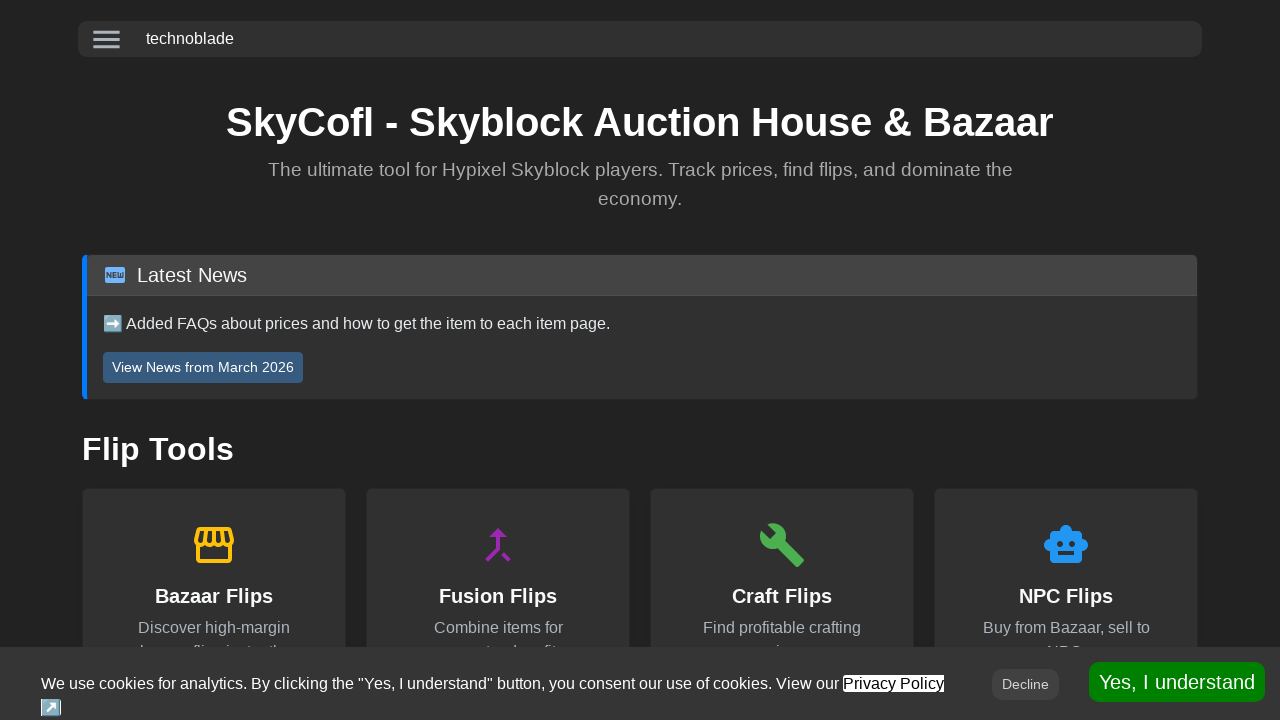

Pressed Enter to submit the player search on internal:attr=[placeholder="Search player/item"i]
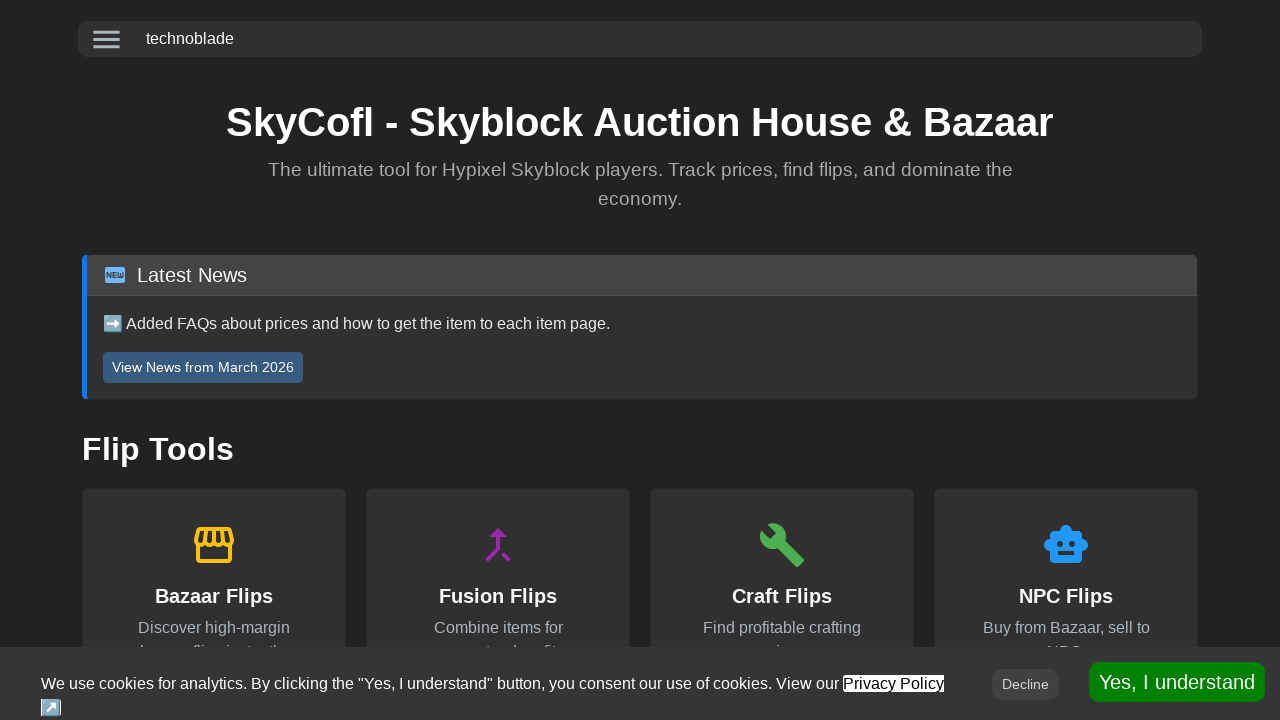

Navigated to player profile page for Technoblade
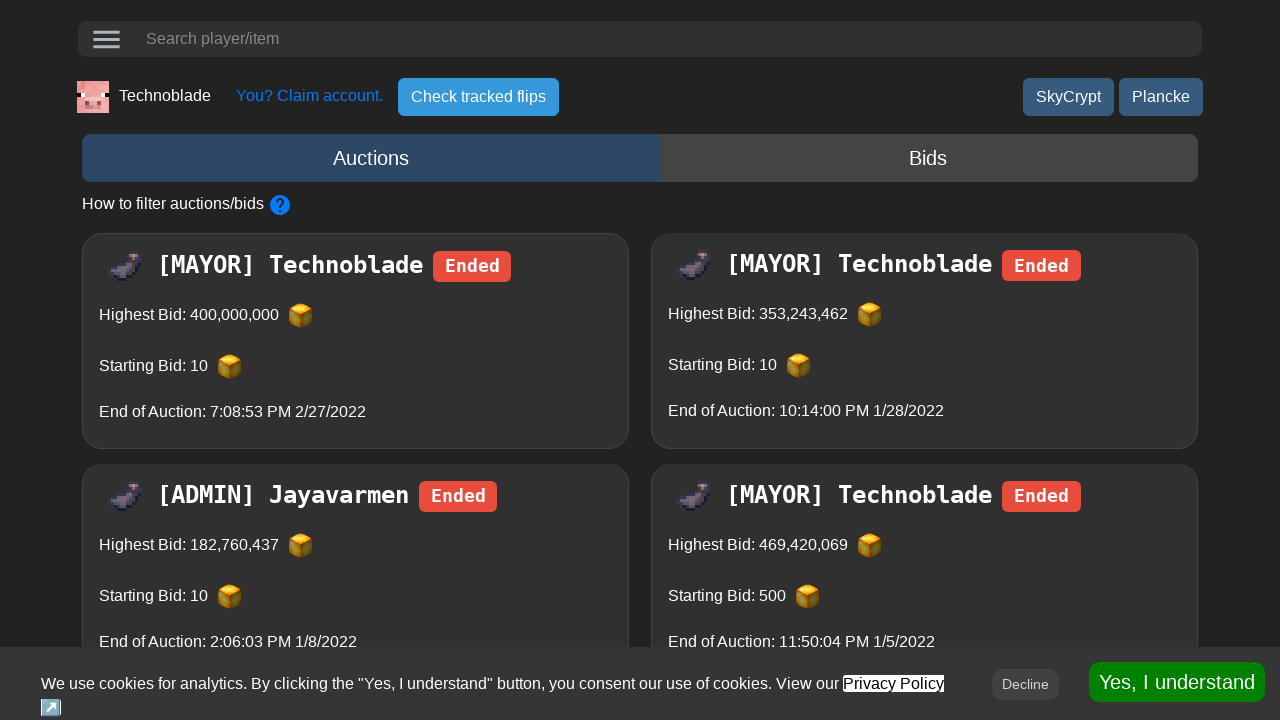

Clicked on the Technoblade player name heading at (165, 94) on internal:role=heading[name="TechnobladeYou? Claim account. Check tracked flips"i
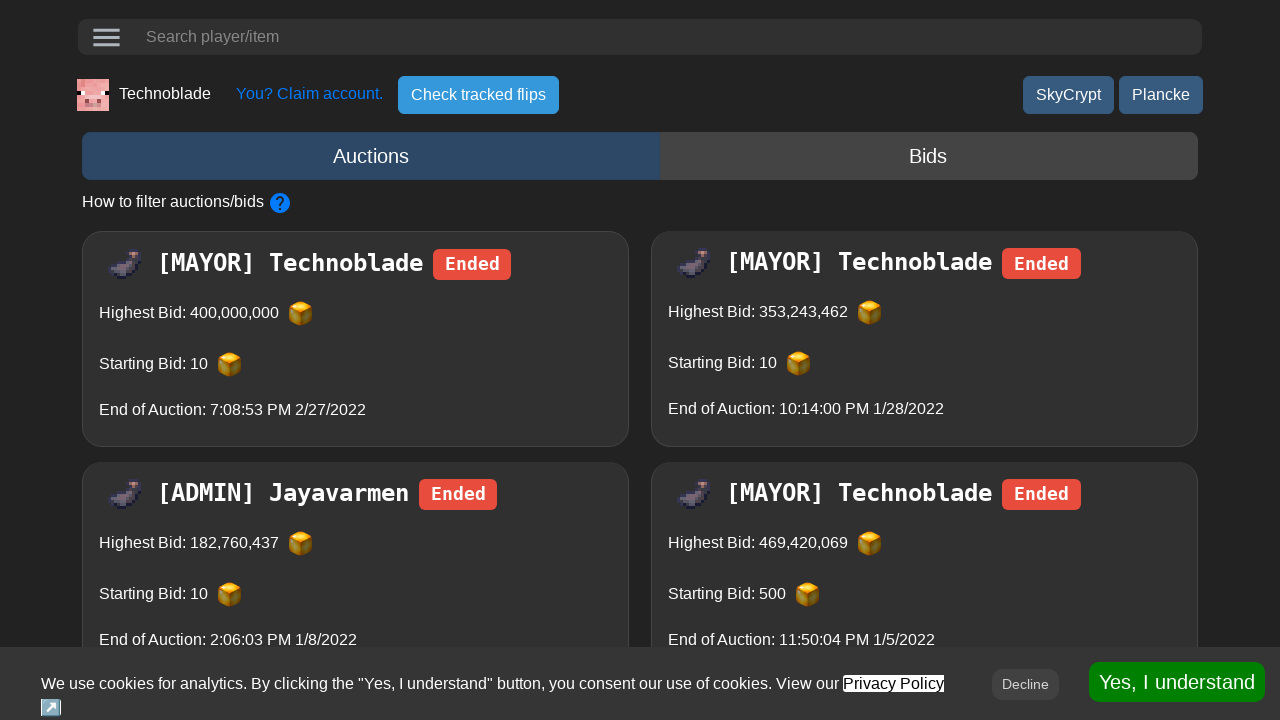

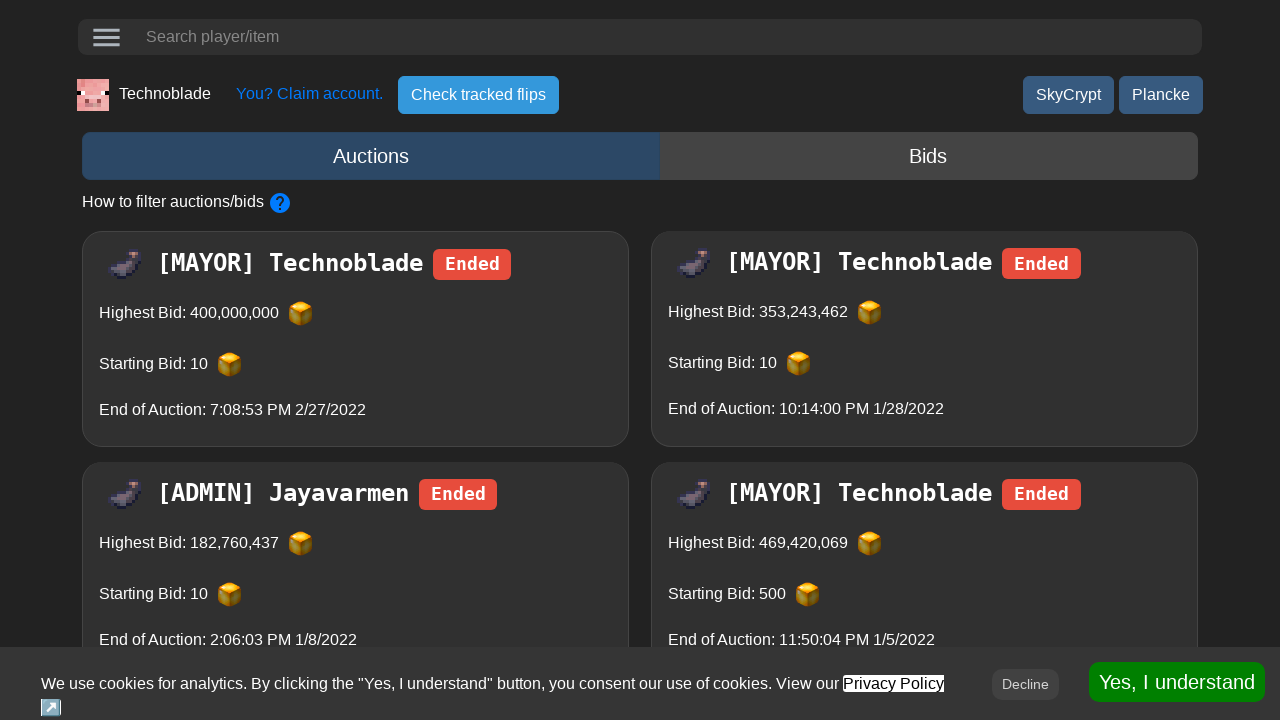